Tests dropdown menu functionality by clicking on the dropdown button and selecting an option from the menu

Starting URL: https://formy-project.herokuapp.com/dropdown

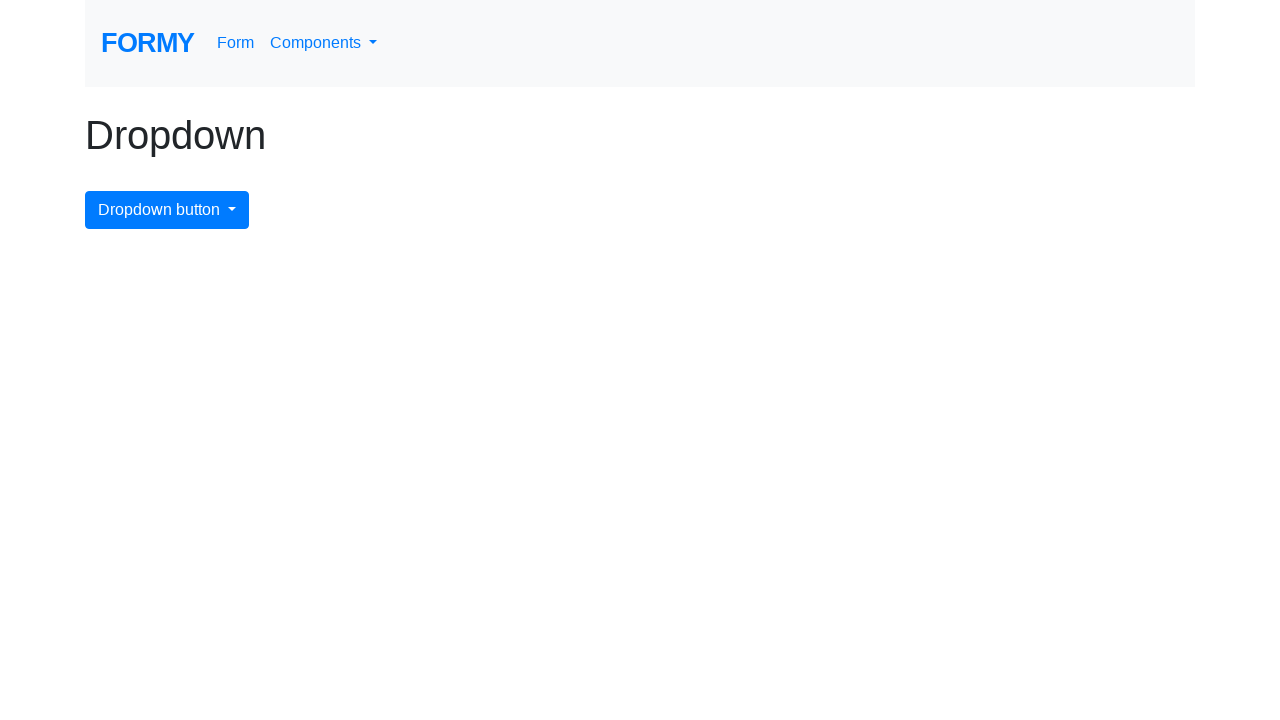

Clicked dropdown menu button to open it at (167, 210) on #dropdownMenuButton
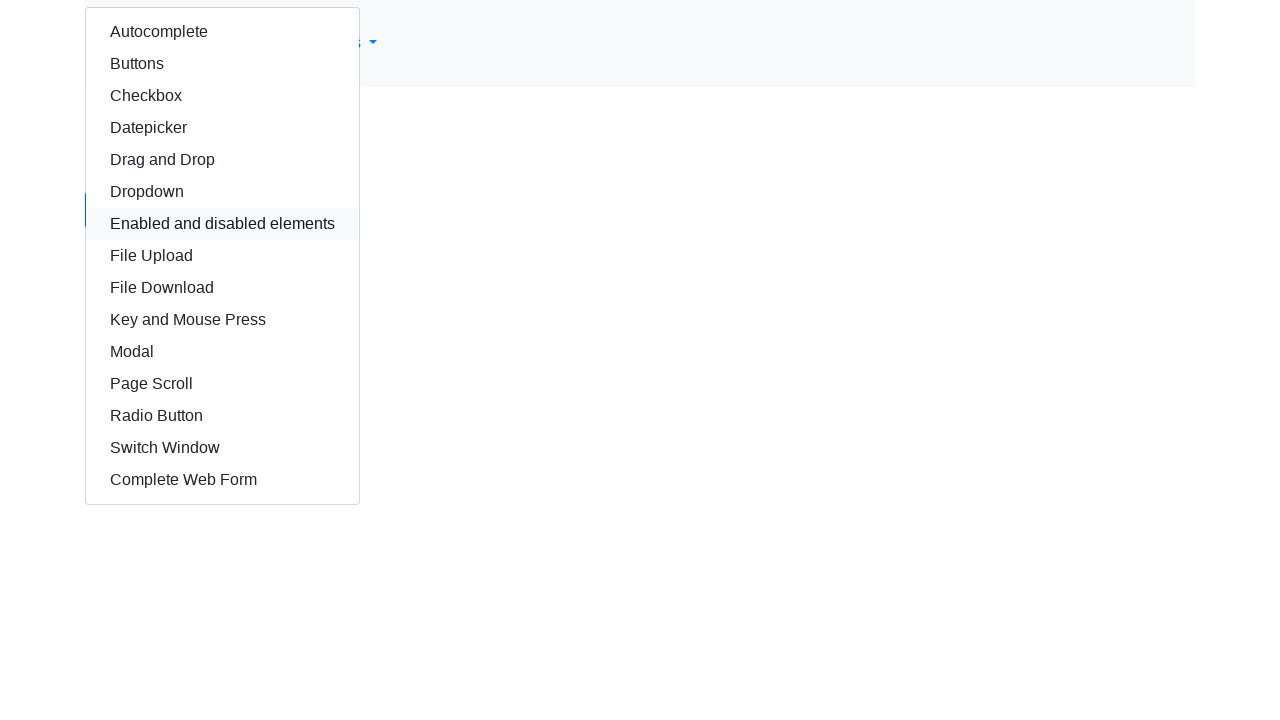

Selected 7th option from dropdown menu at (222, 224) on xpath=/html/body/div/div/div/a[7]
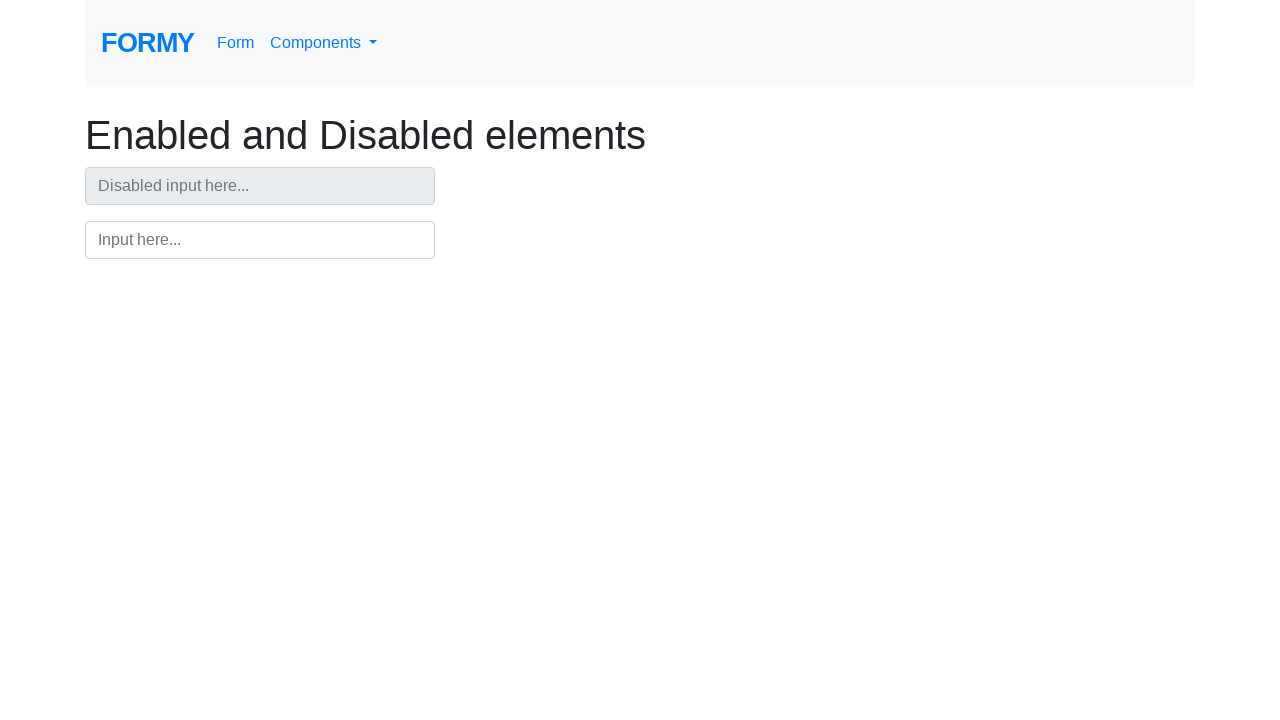

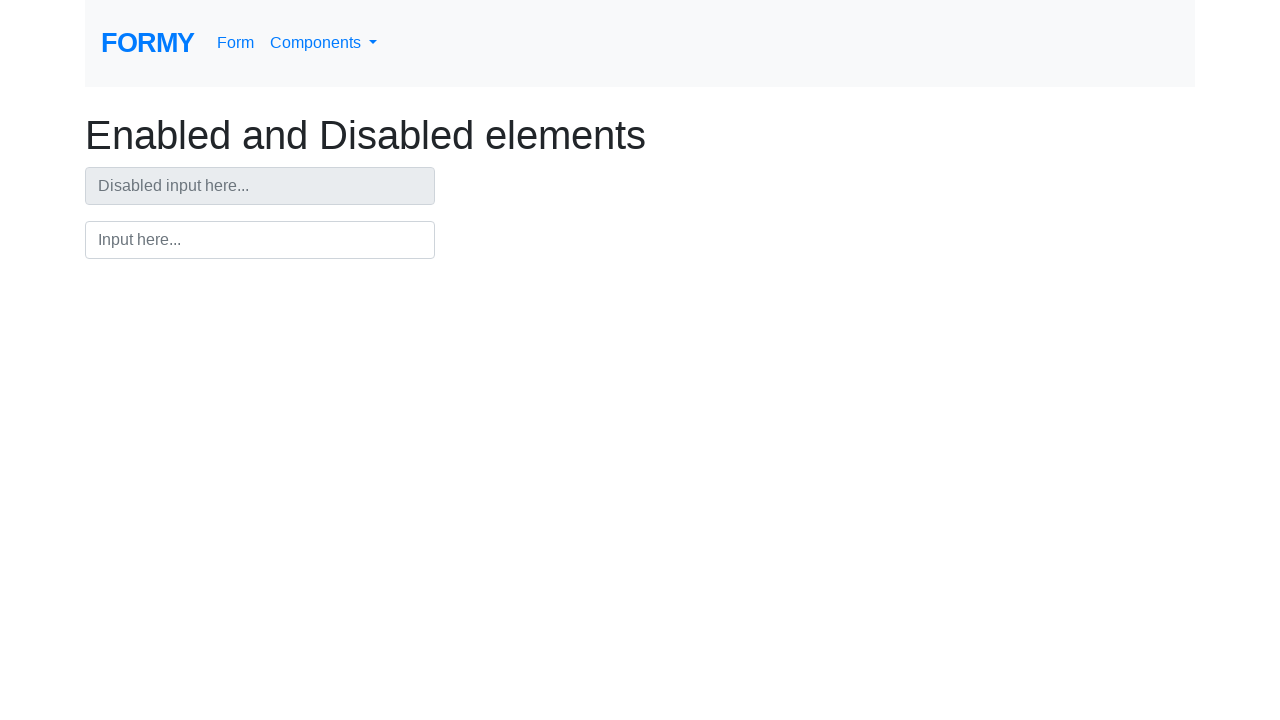